Tests multiple window handling by clicking a link that opens a new window, switching to the new window to verify its content, then switching back to the original window to verify it's still accessible.

Starting URL: https://the-internet.herokuapp.com/windows

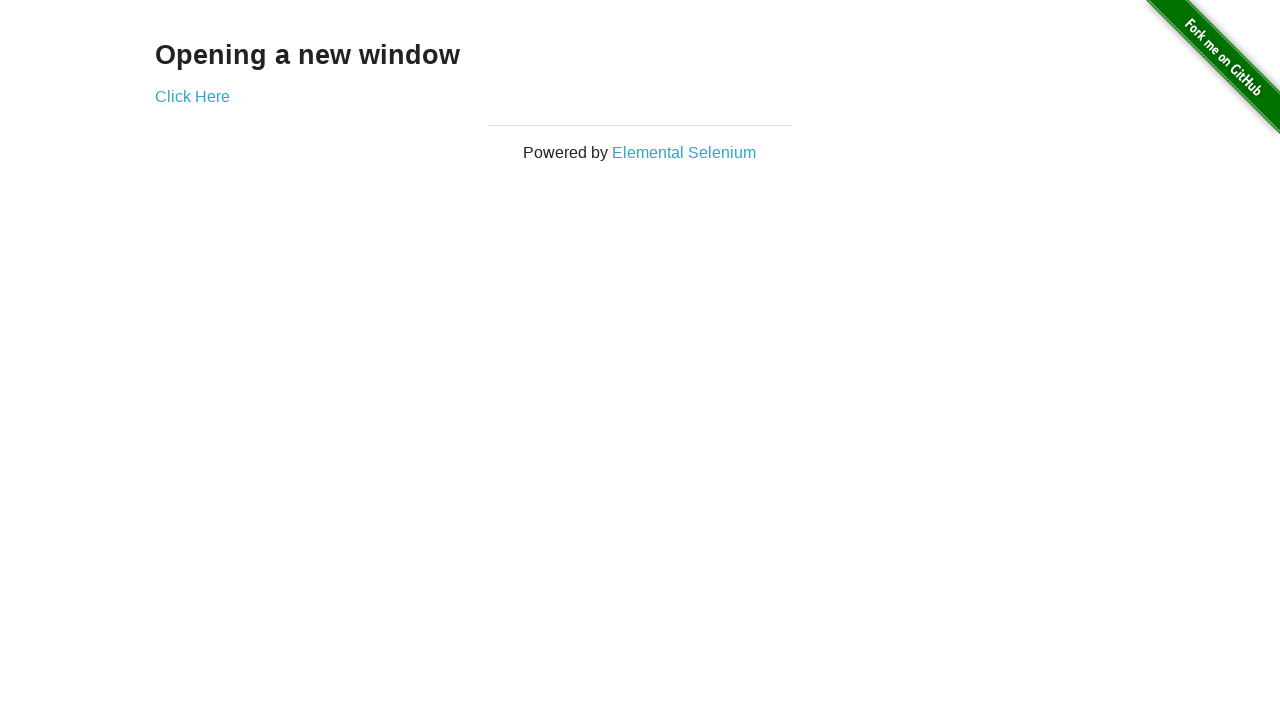

Verified page heading is 'Opening a new window'
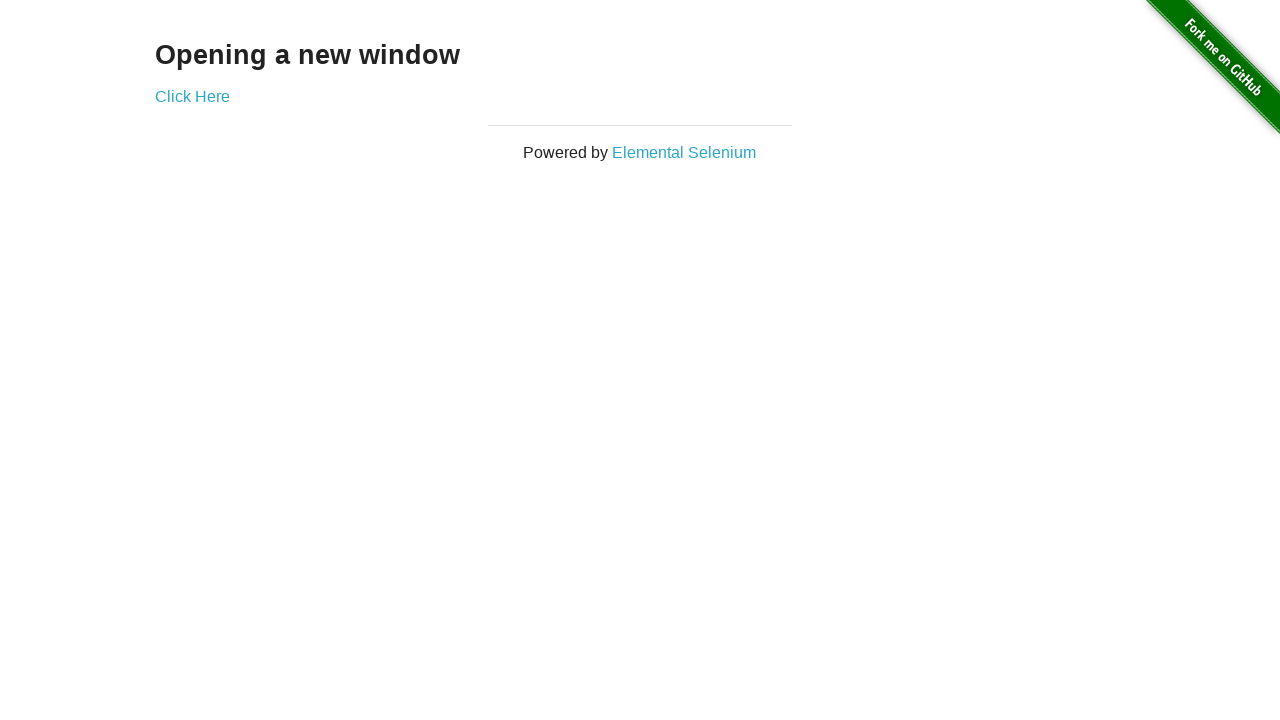

Verified original page title is 'The Internet'
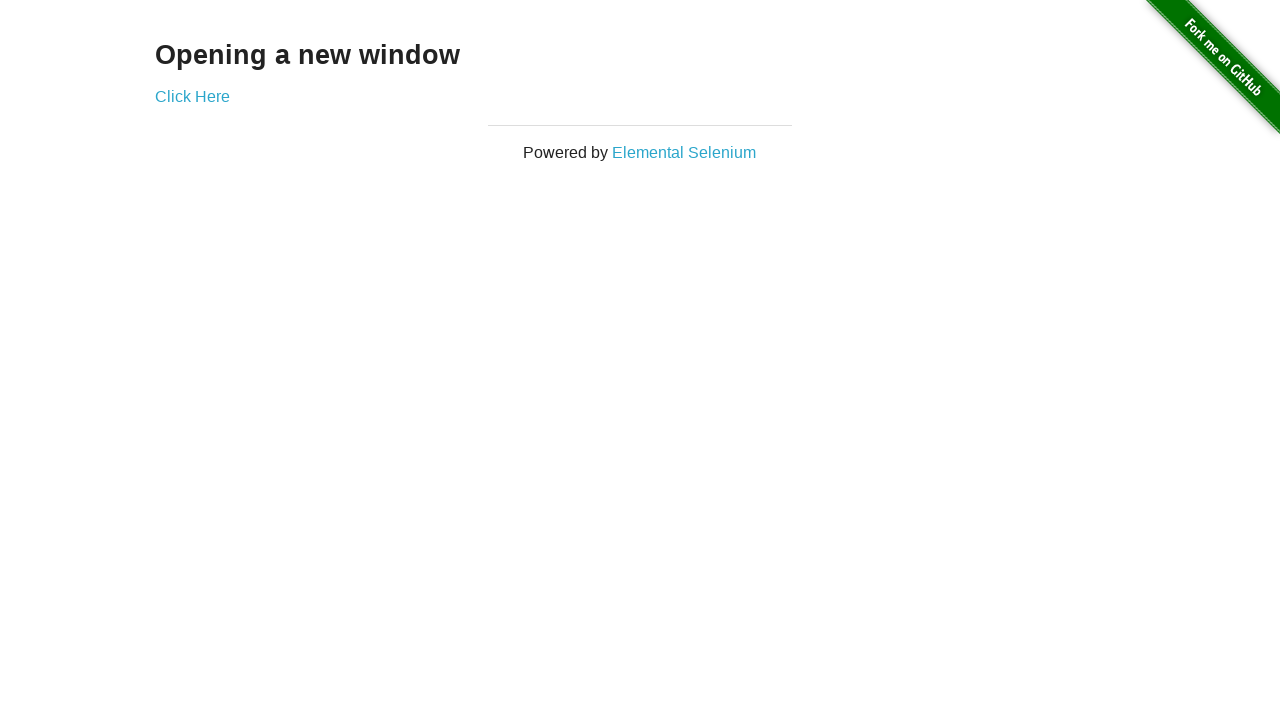

Clicked 'Click Here' link to open new window at (192, 96) on text=Click Here
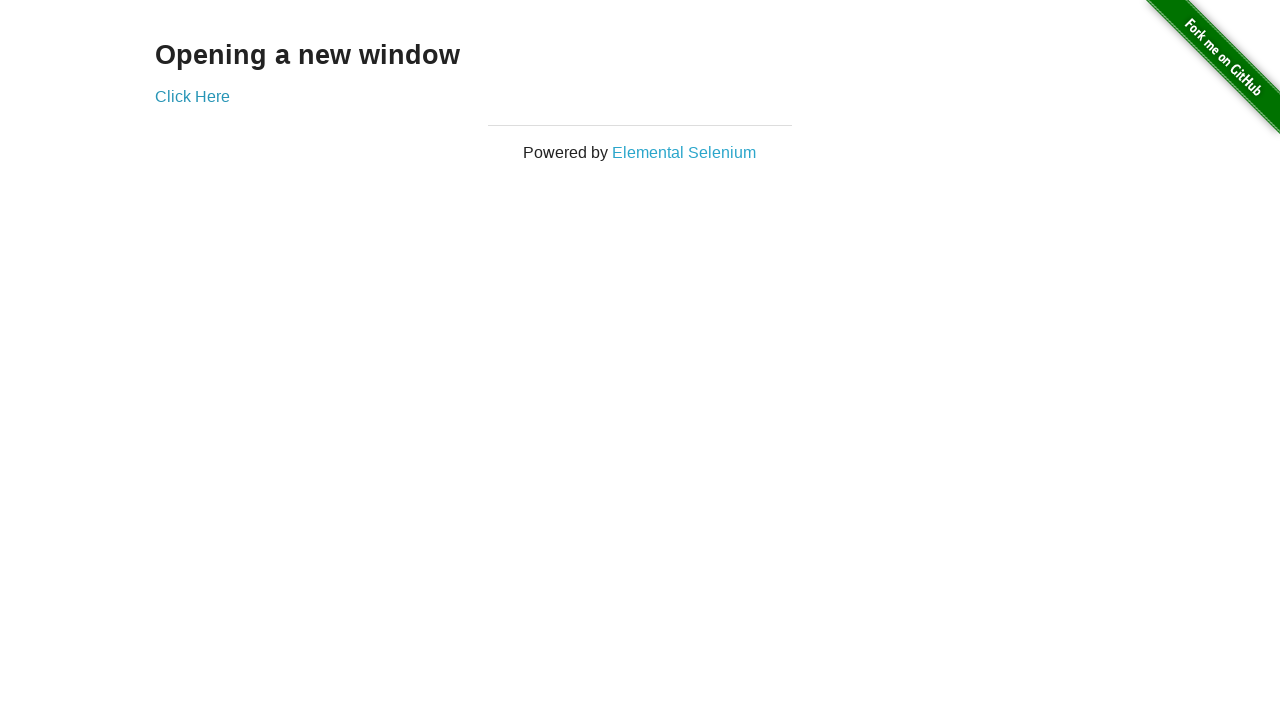

New window loaded successfully
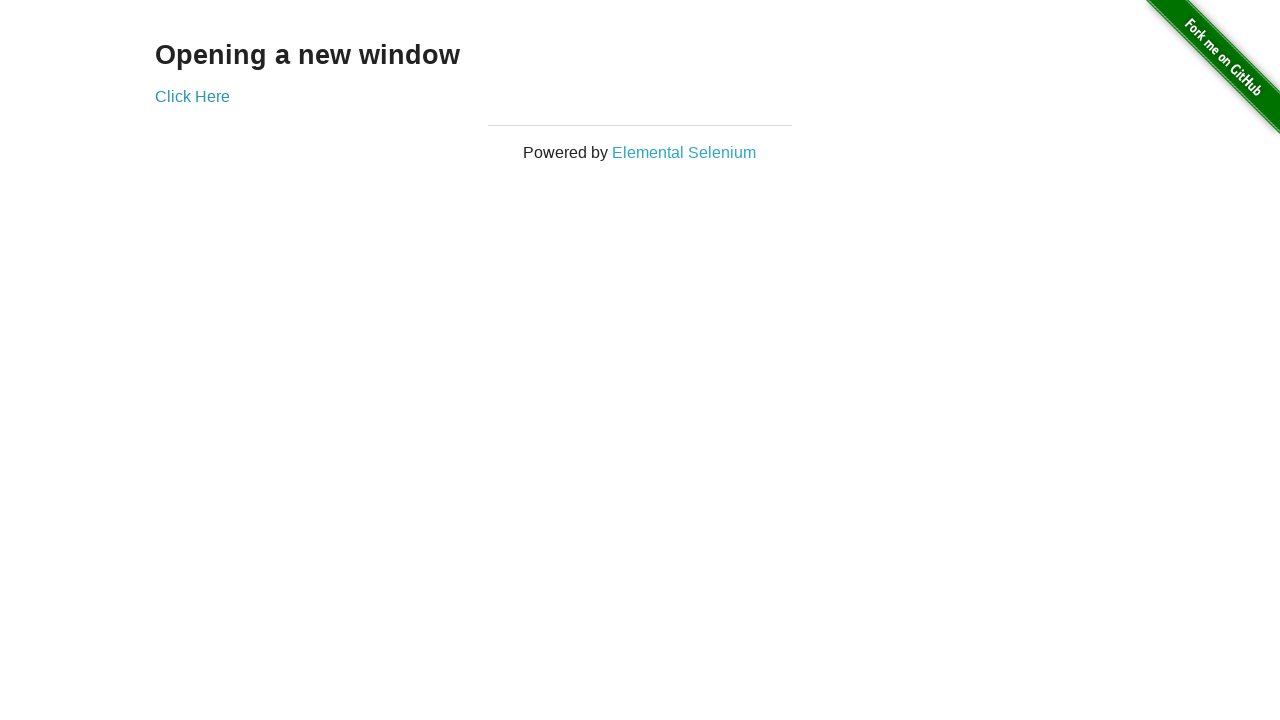

Verified new window title is 'New Window'
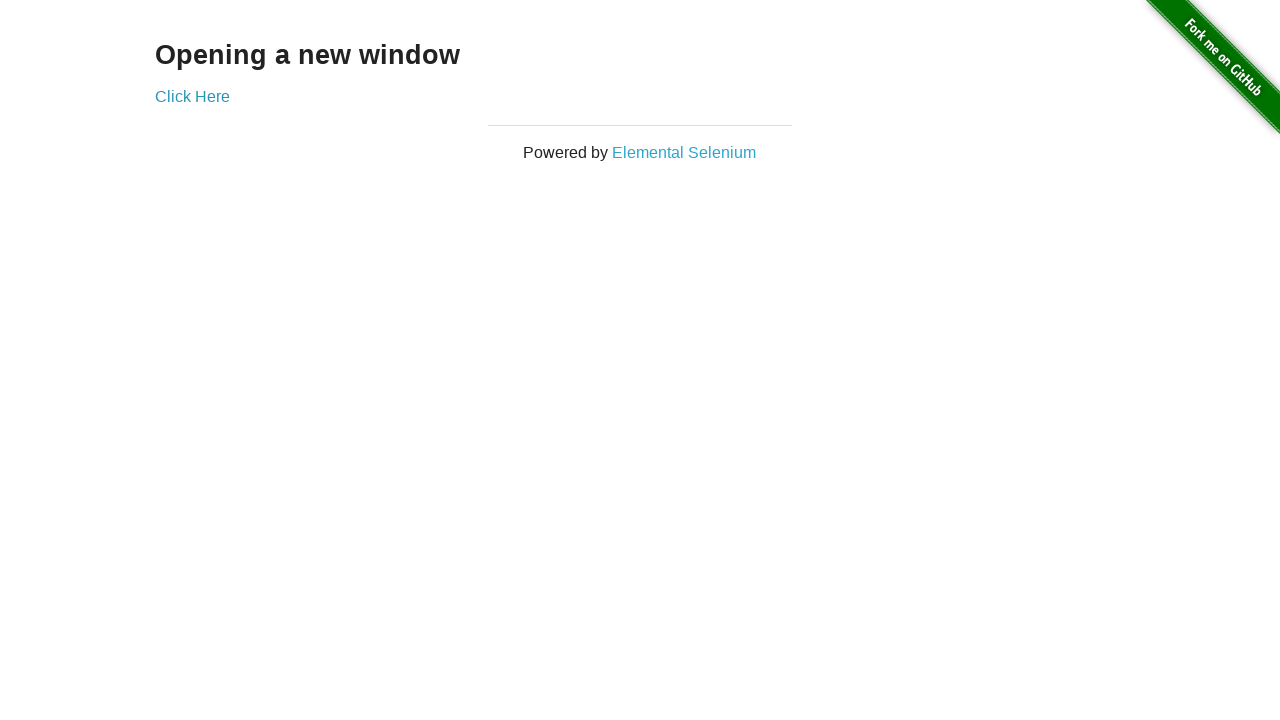

Verified new window heading is 'New Window'
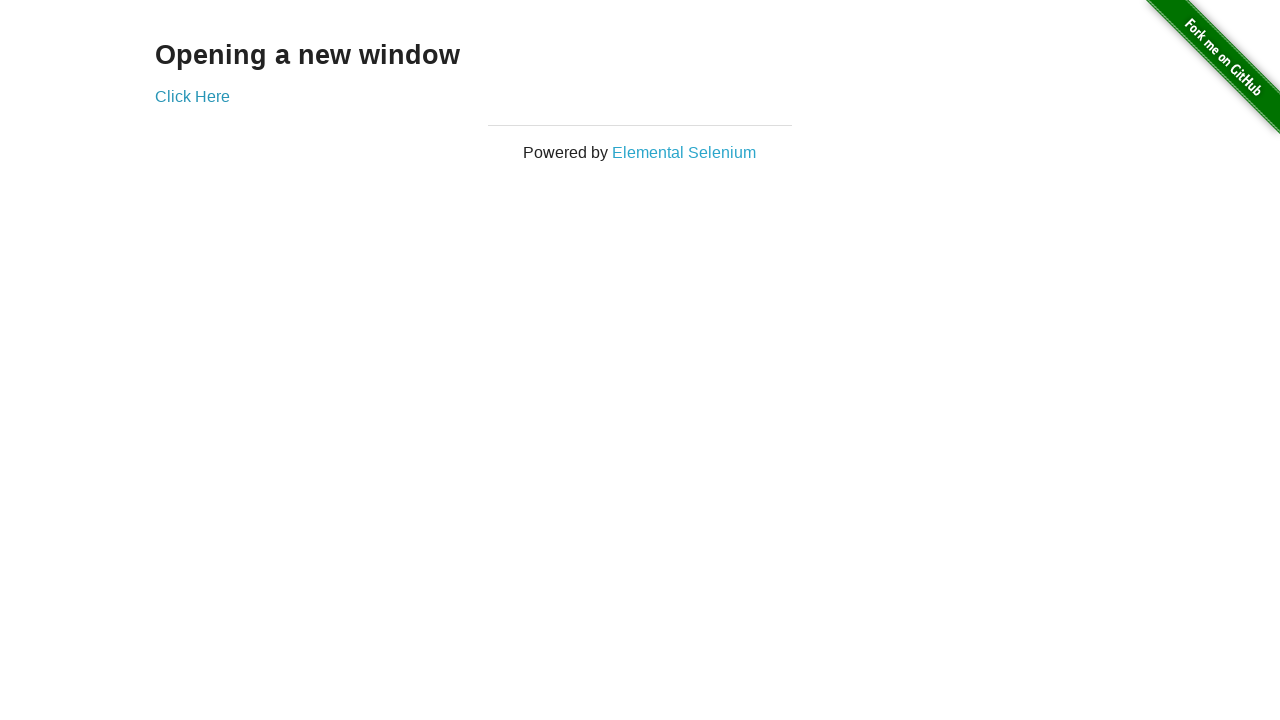

Switched back to original window
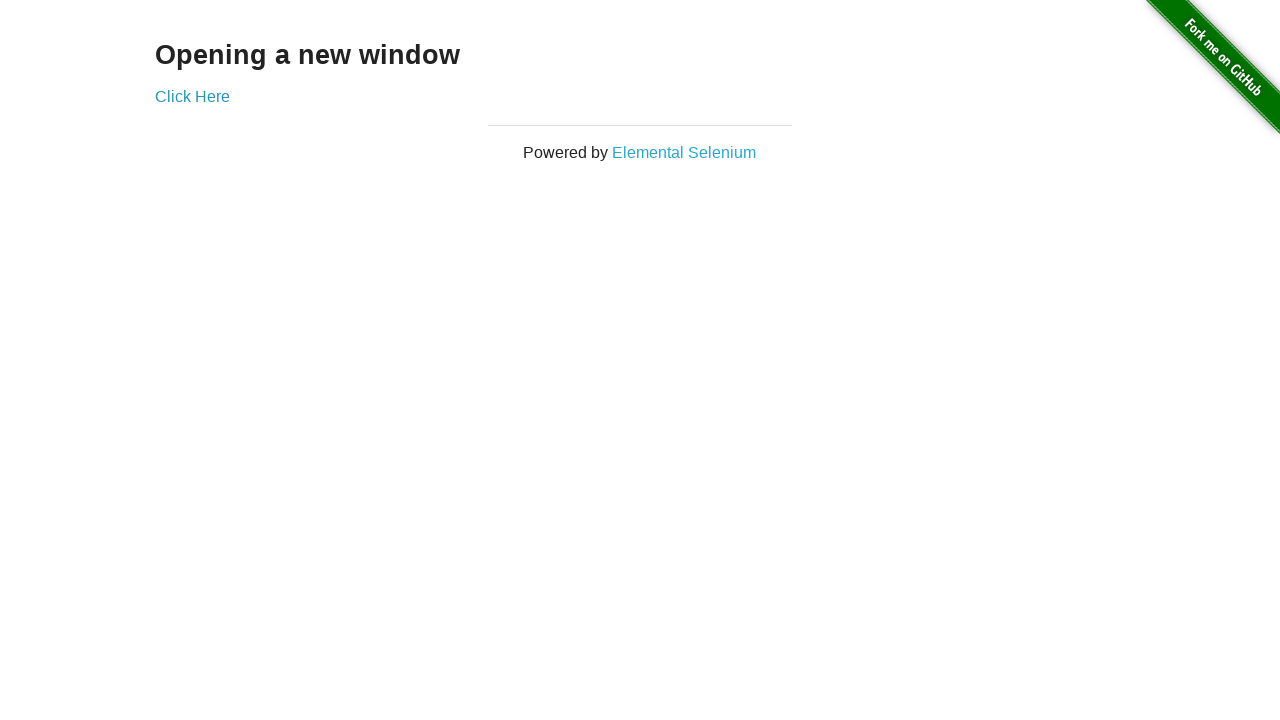

Verified original window title is still 'The Internet'
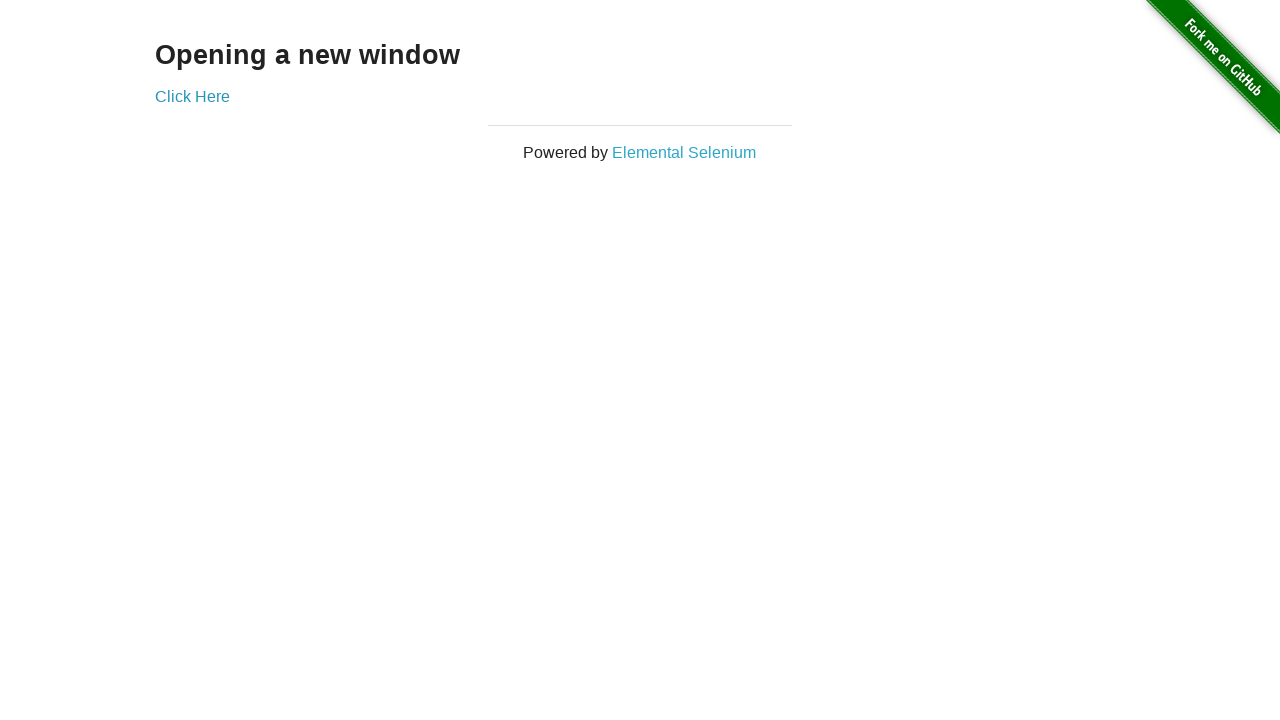

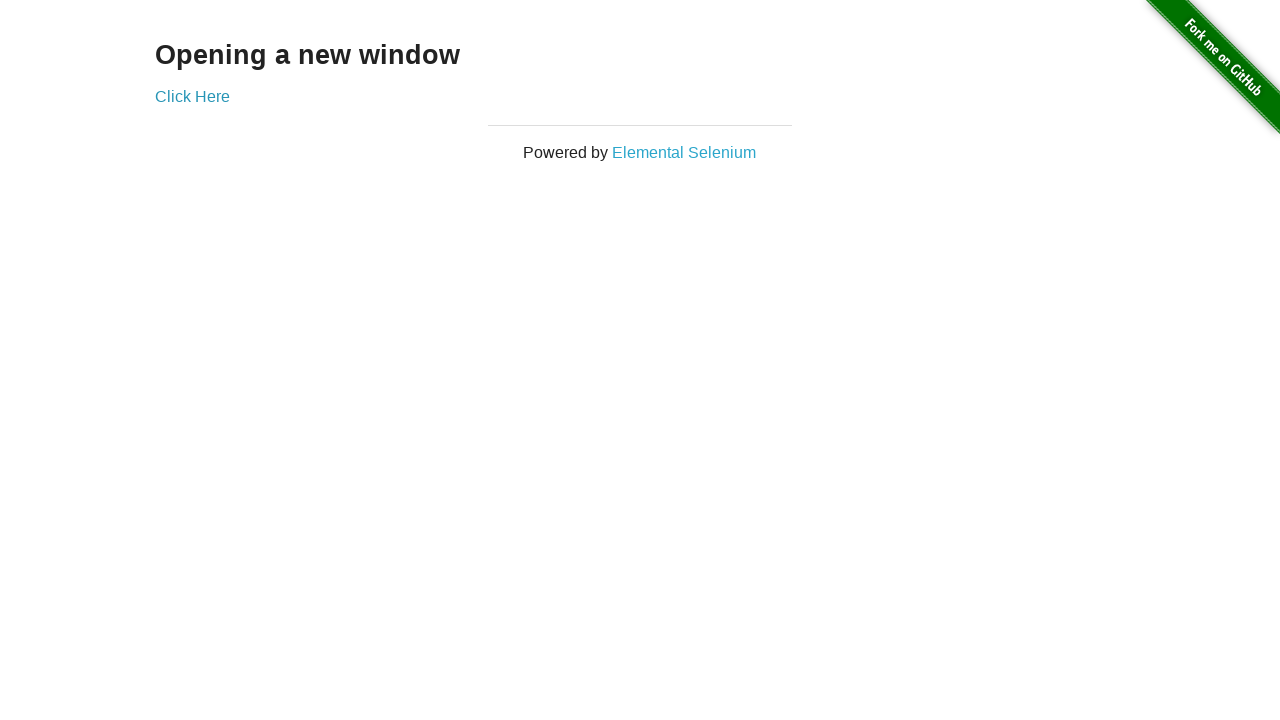